Tests drag-and-drop functionality by dragging an element and dropping it onto a drop zone, then verifying the drop zone text changes to "Dropped!"

Starting URL: https://seleniumui.moderntester.pl/droppable.php

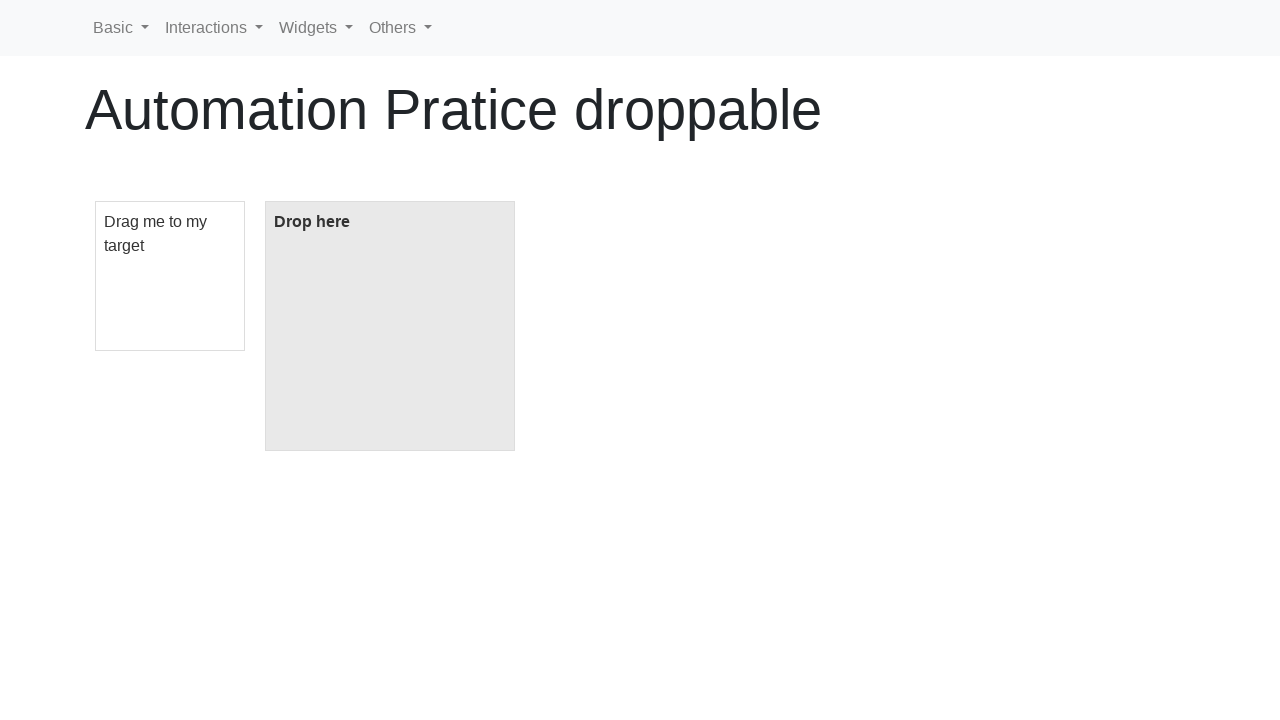

Dragged element with id 'draggable' and dropped it onto drop zone with id 'droppable' at (390, 326)
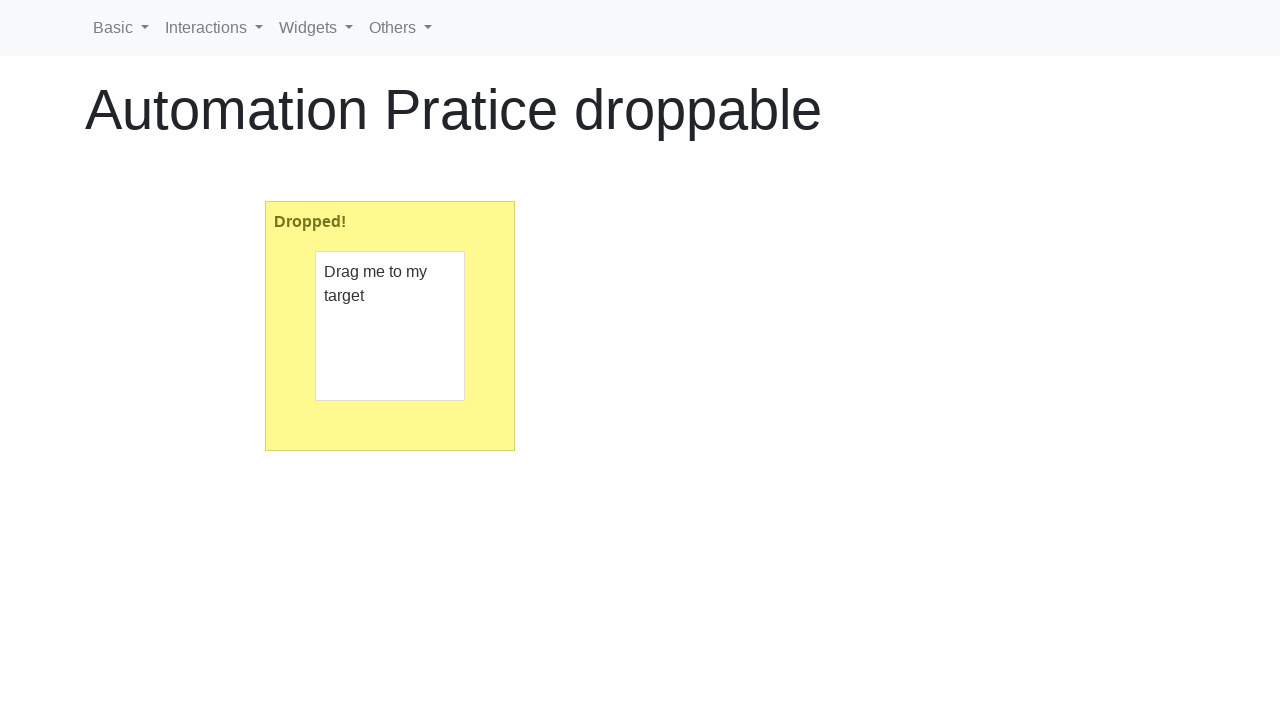

Located the drop zone element
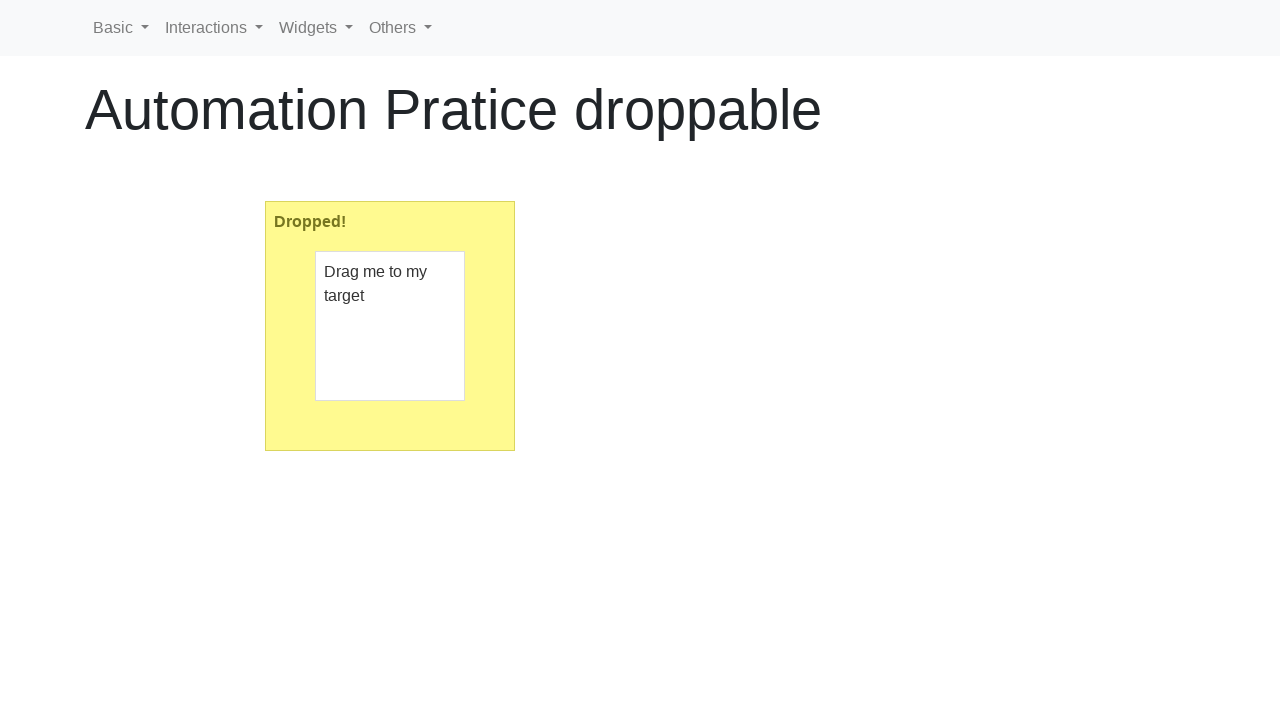

Verified that drop zone text changed to 'Dropped!' - drag and drop successful
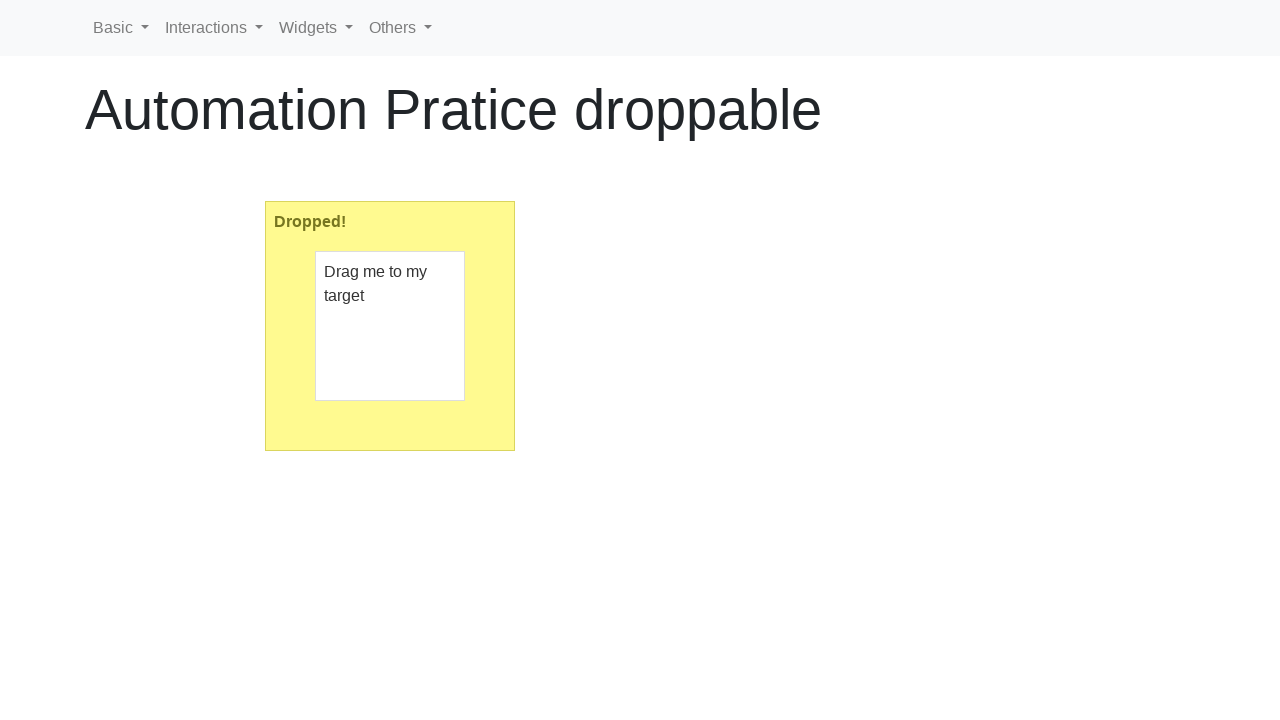

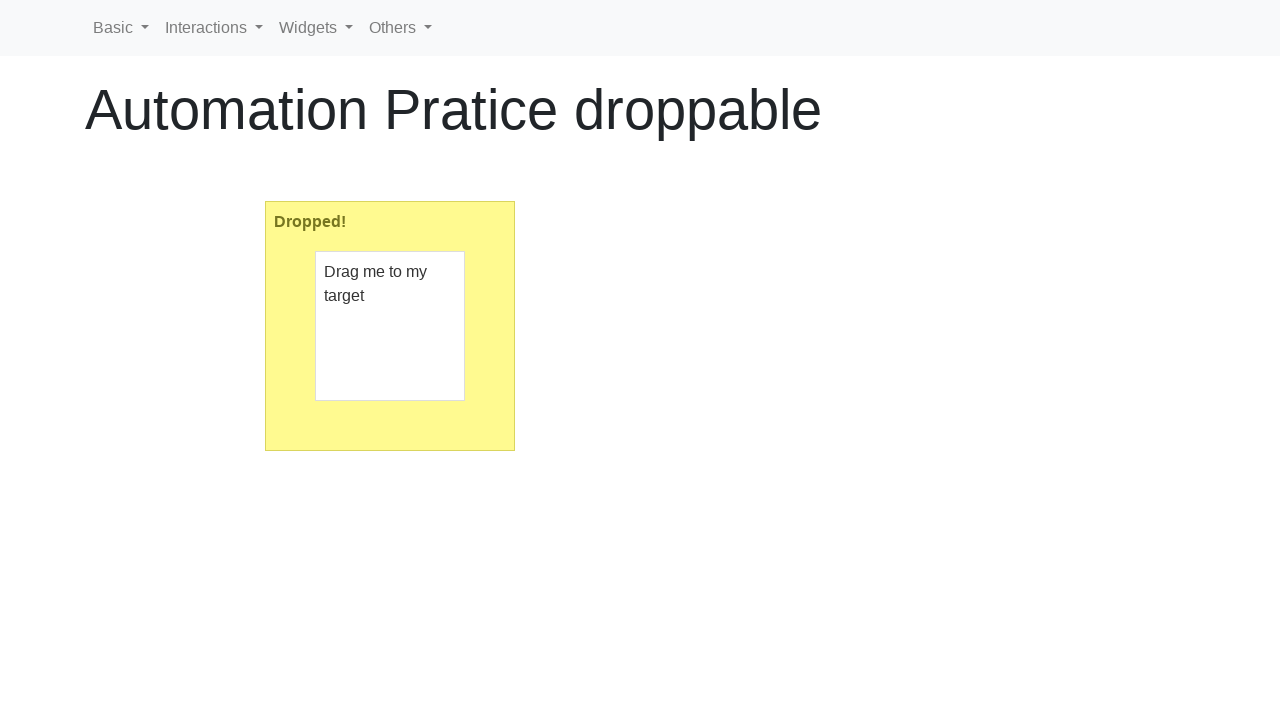